Tests clicking a button with a dynamic ID multiple times on the UI Testing Playground site, which is designed to test handling of elements with changing IDs.

Starting URL: http://uitestingplayground.com/dynamicid

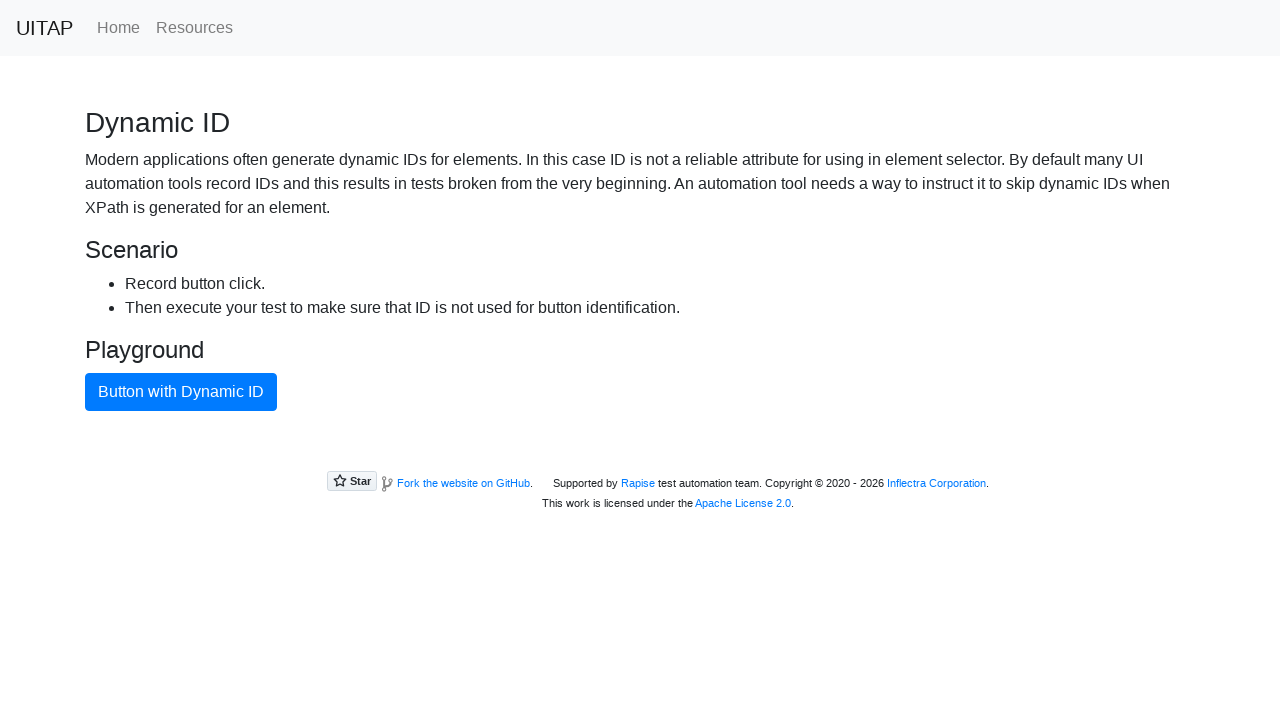

Clicked the primary button with dynamic ID at (181, 392) on button.btn.btn-primary
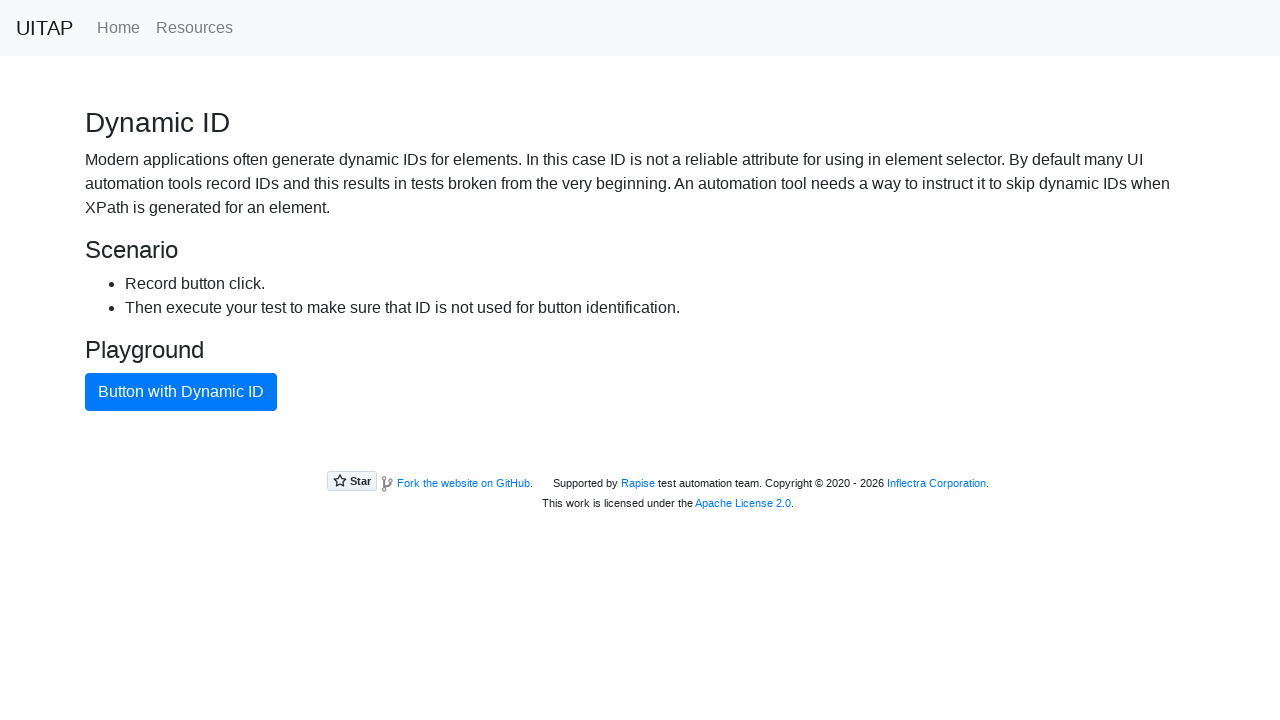

Waited 1 second between button clicks
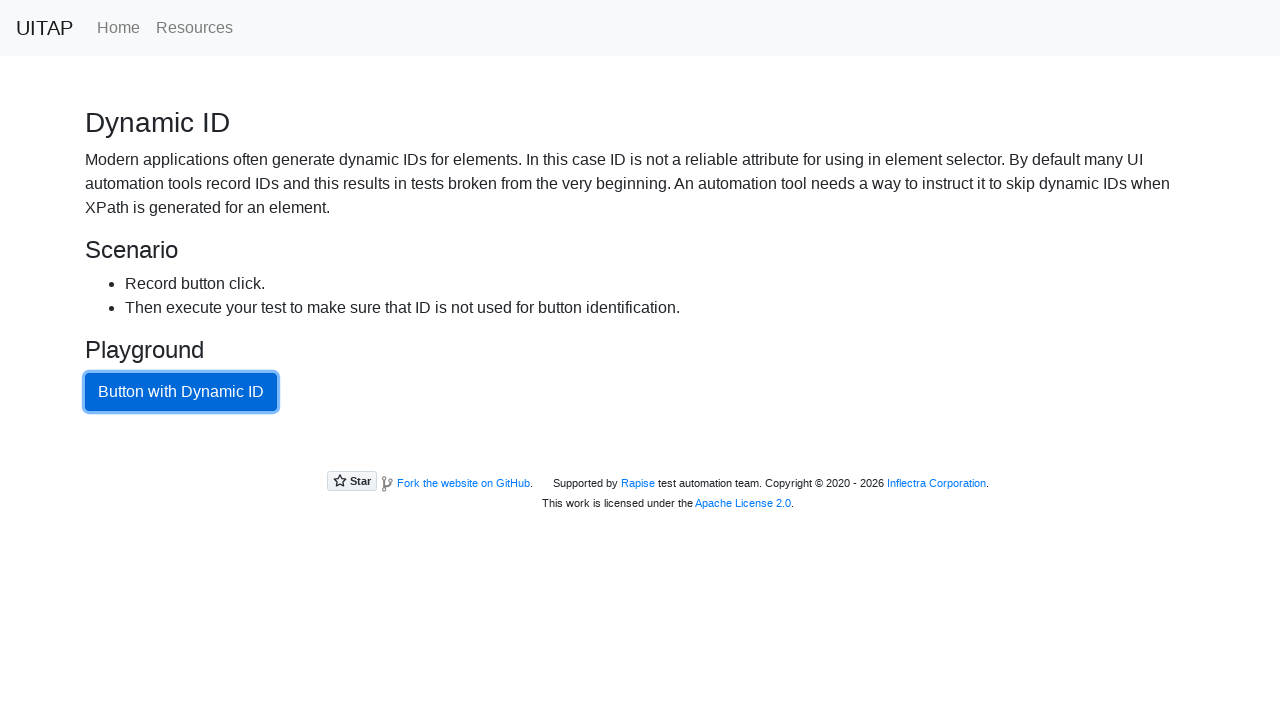

Clicked the primary button with dynamic ID at (181, 392) on button.btn.btn-primary
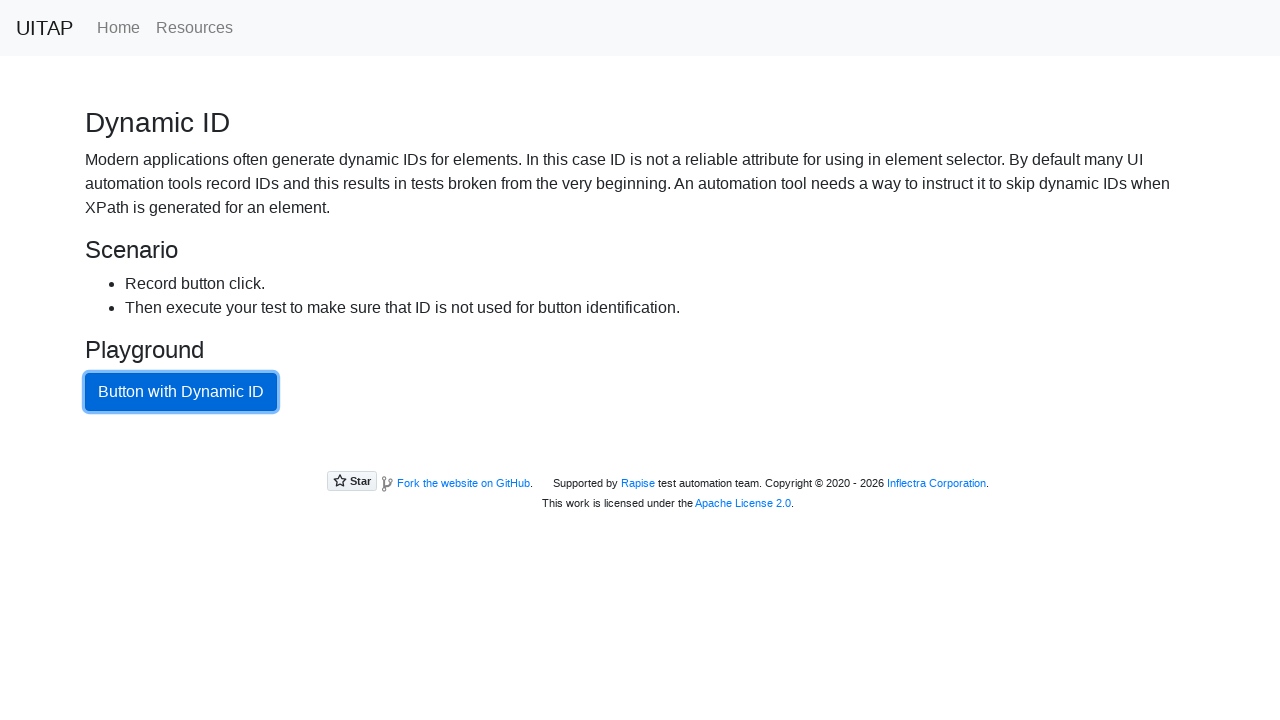

Waited 1 second between button clicks
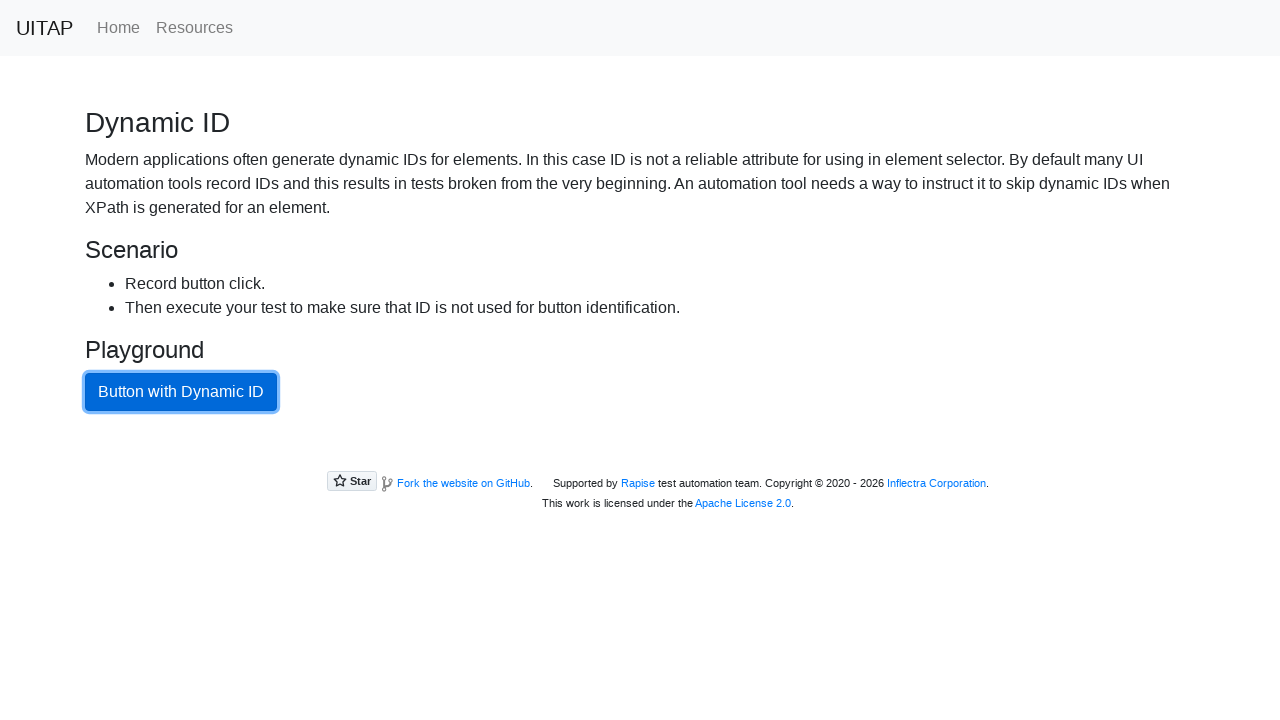

Clicked the primary button with dynamic ID at (181, 392) on button.btn.btn-primary
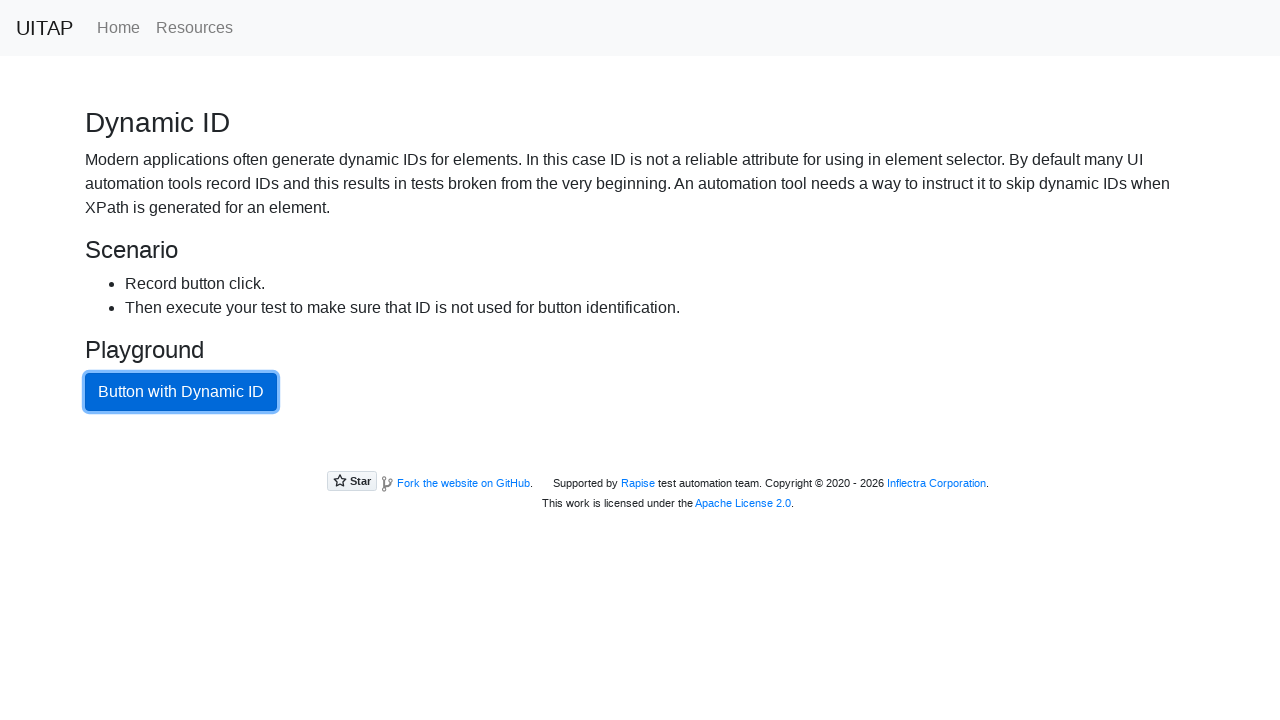

Waited 1 second between button clicks
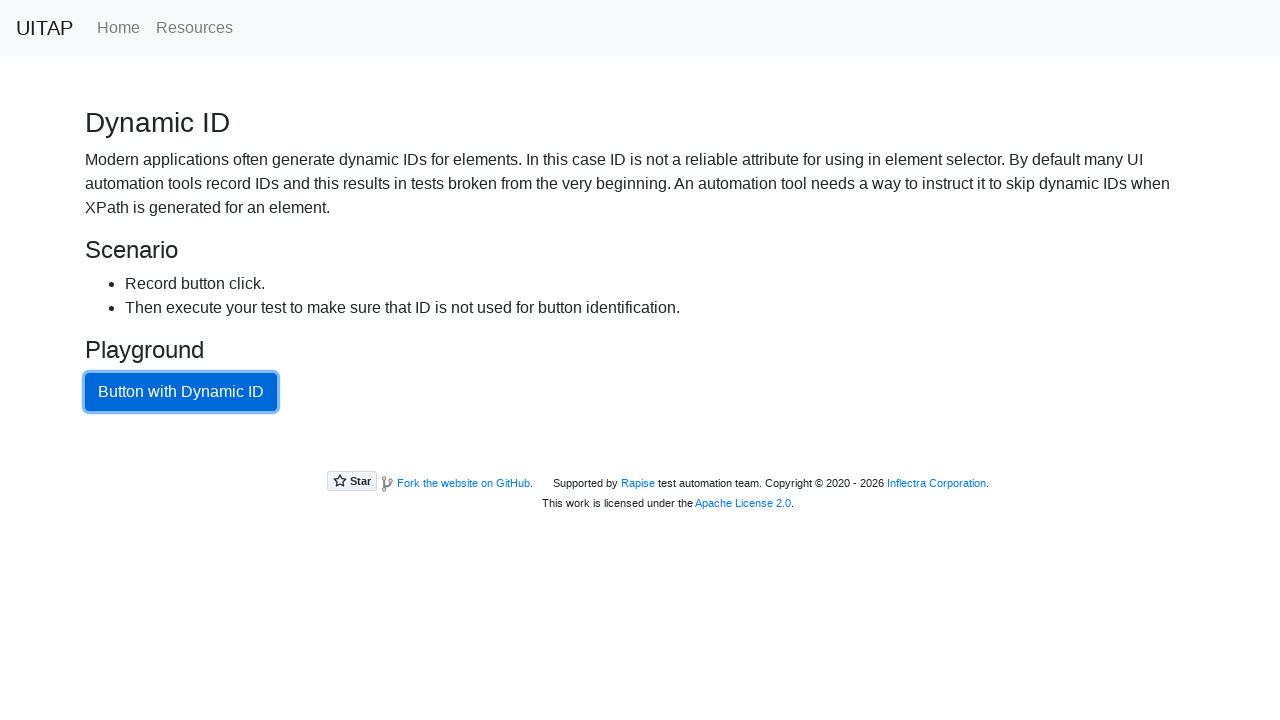

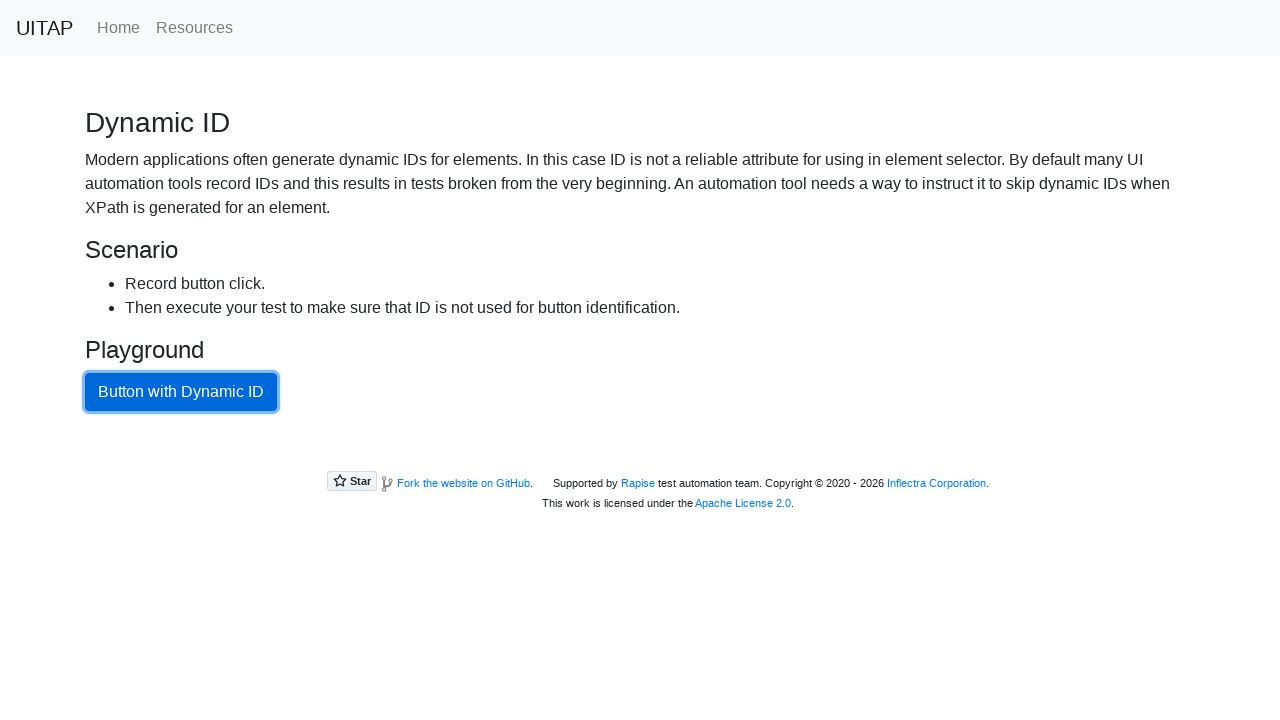